Tests element visibility by checking if various form elements (email input, age radio button, education textarea) are displayed and interacts with them by filling text and clicking.

Starting URL: https://automationfc.github.io/basic-form/index.html

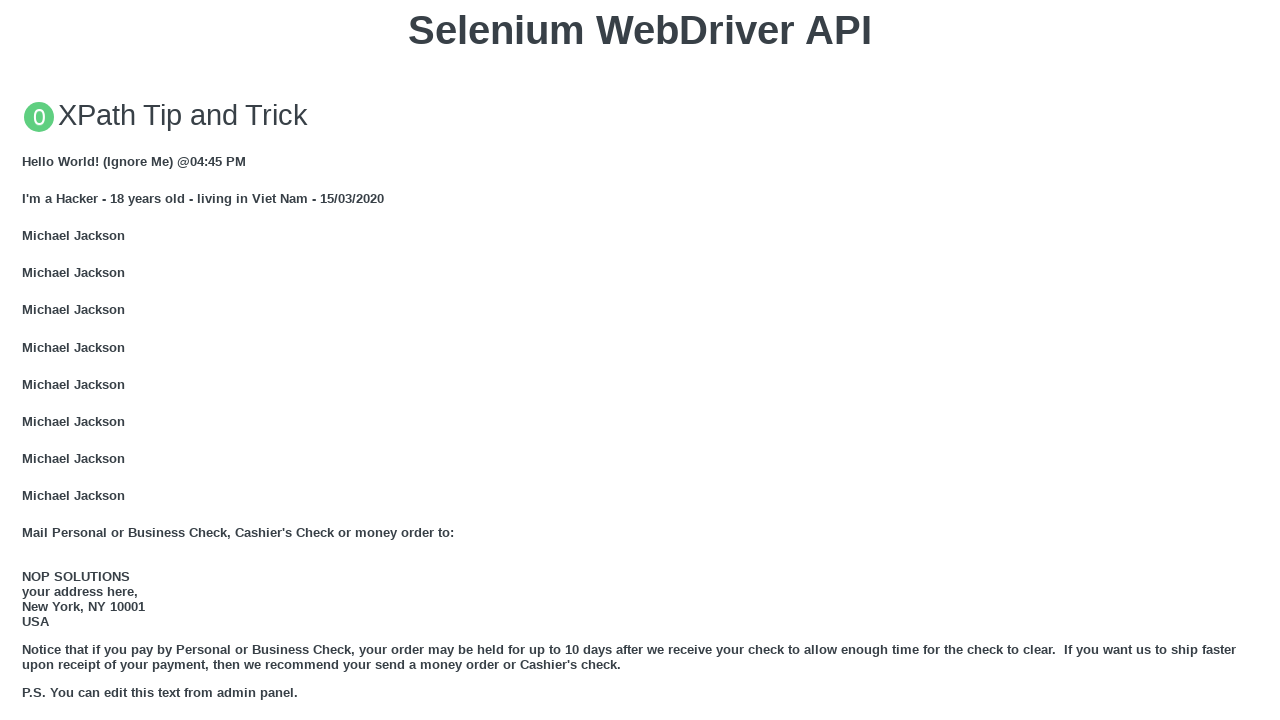

Email input field is visible
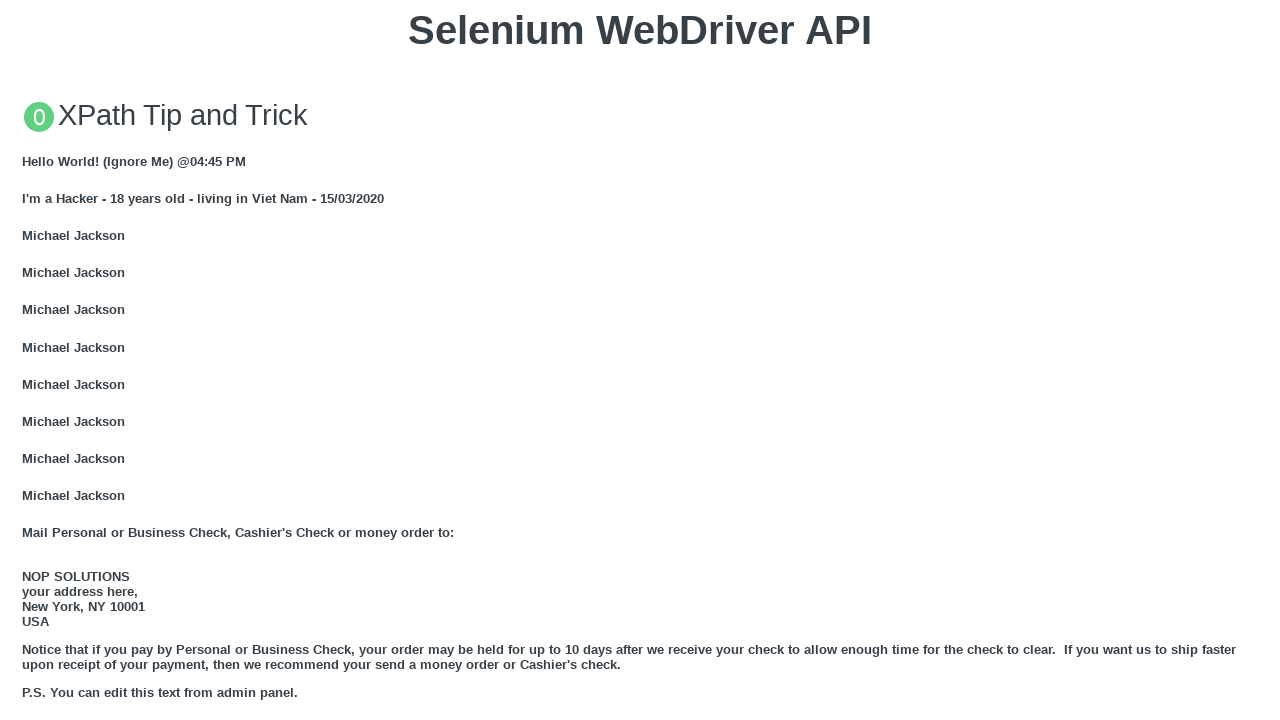

Filled email input field with 'Automation Testing' on input#mail
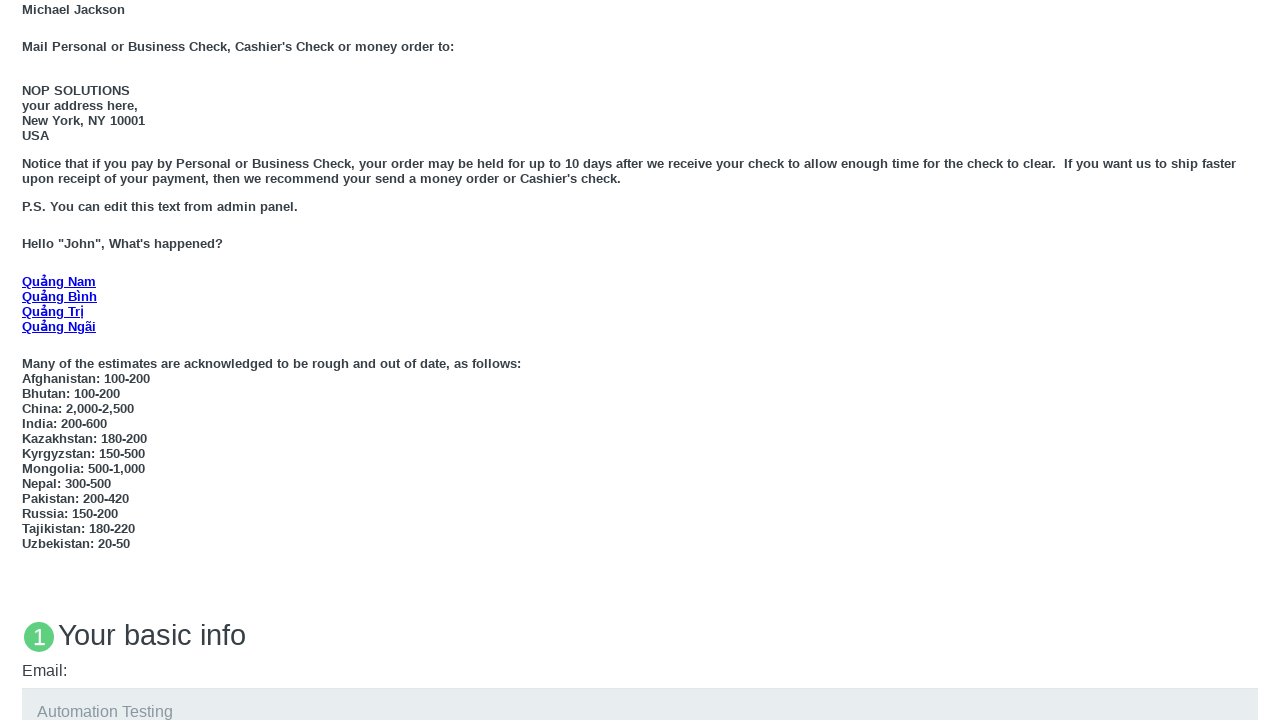

Age under 18 radio button is visible
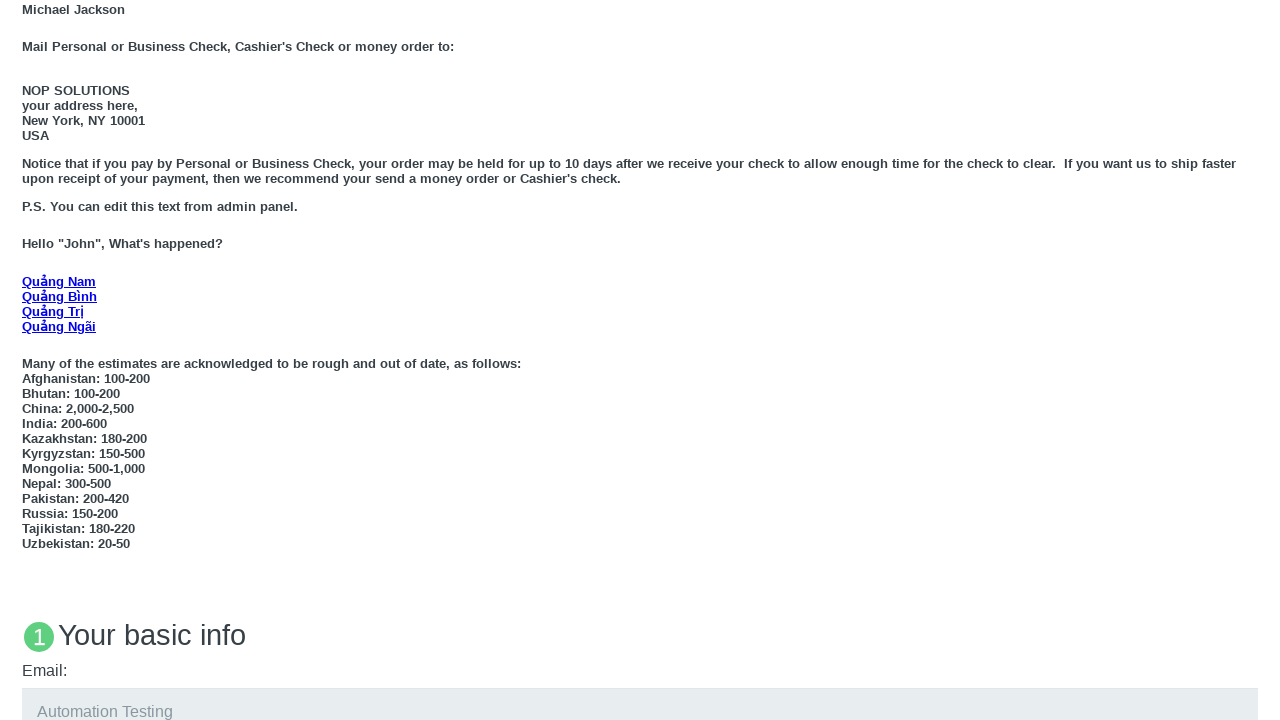

Clicked age under 18 radio button at (28, 360) on input#under_18
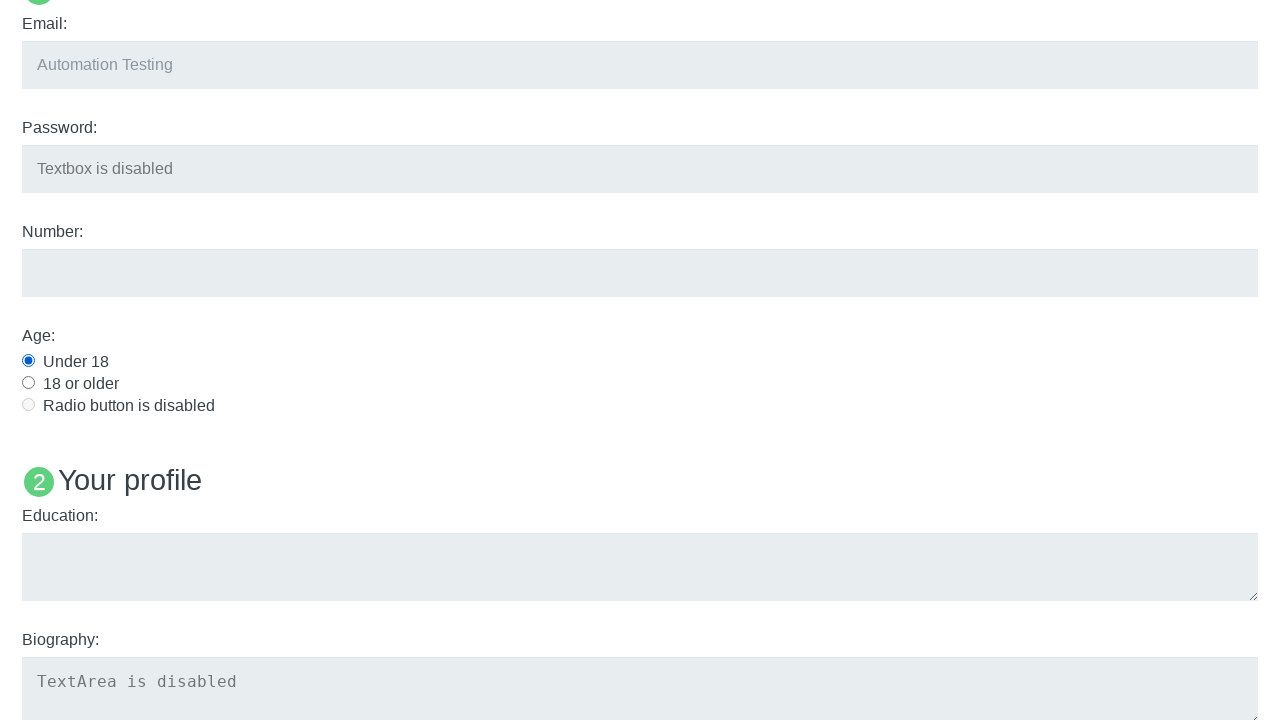

Education textarea field is visible
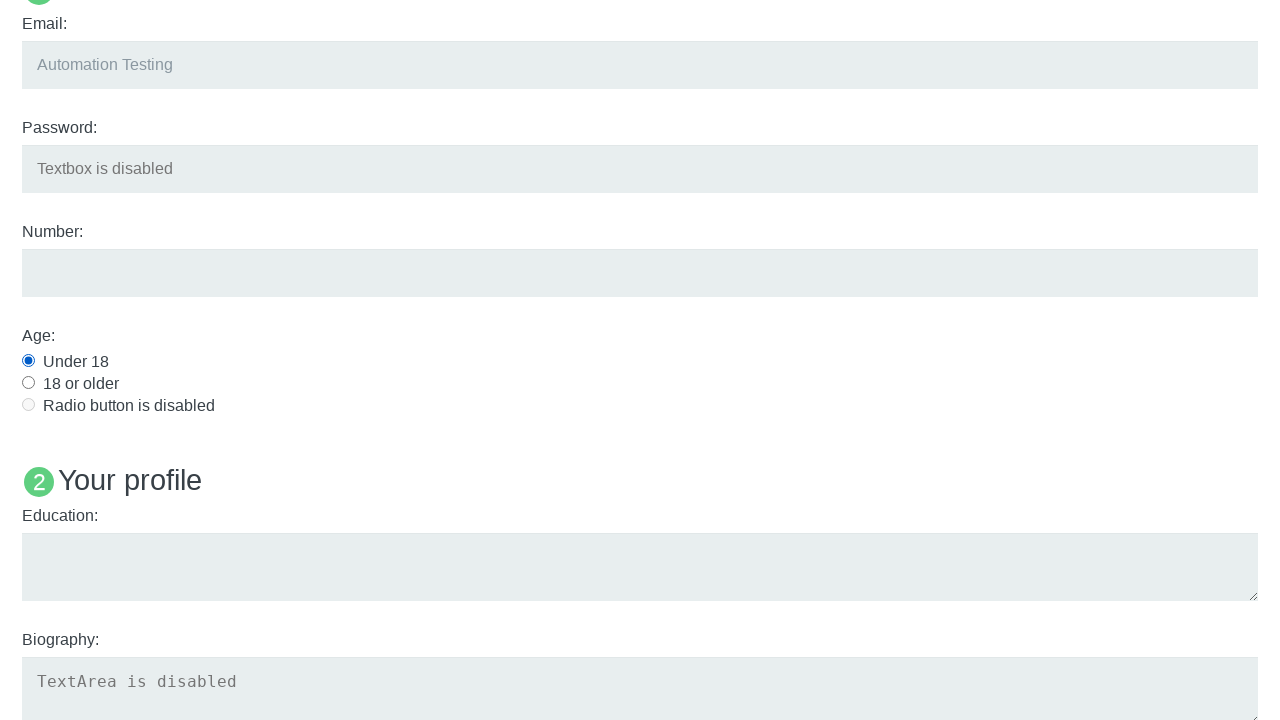

Filled education textarea field with 'Automation Testing' on textarea#edu
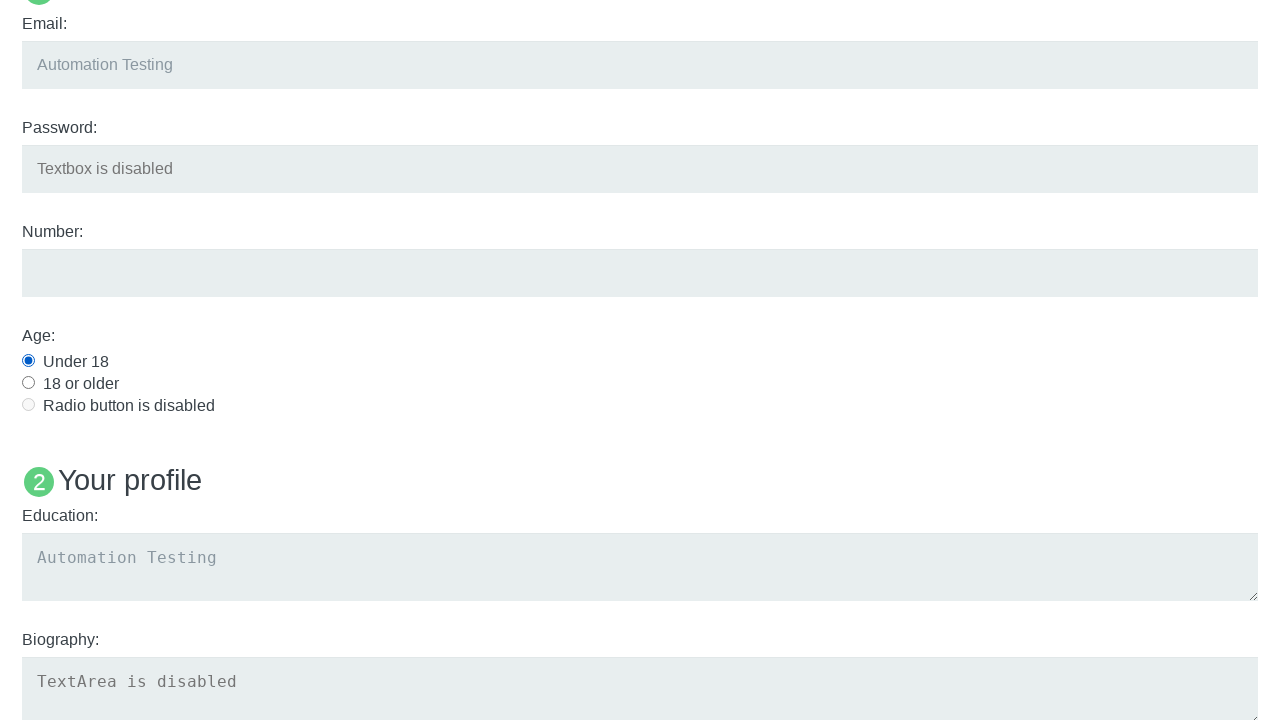

Verified Name: User5 element exists but is not visible
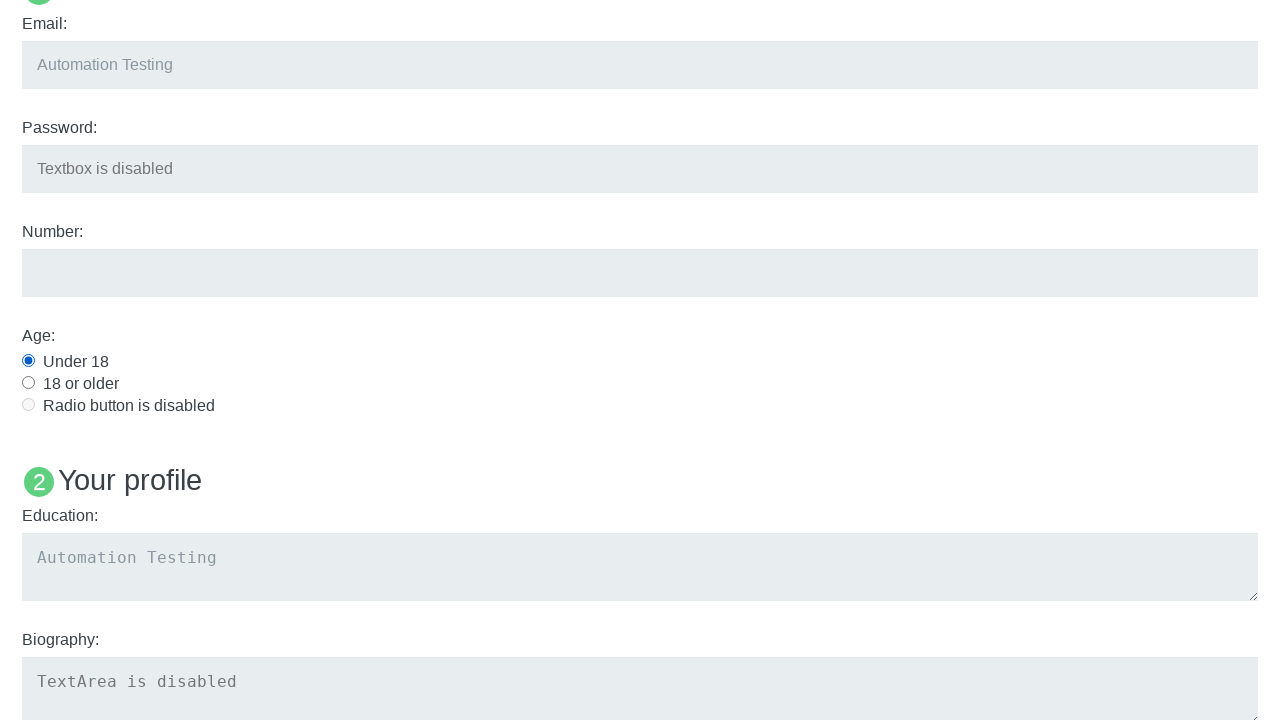

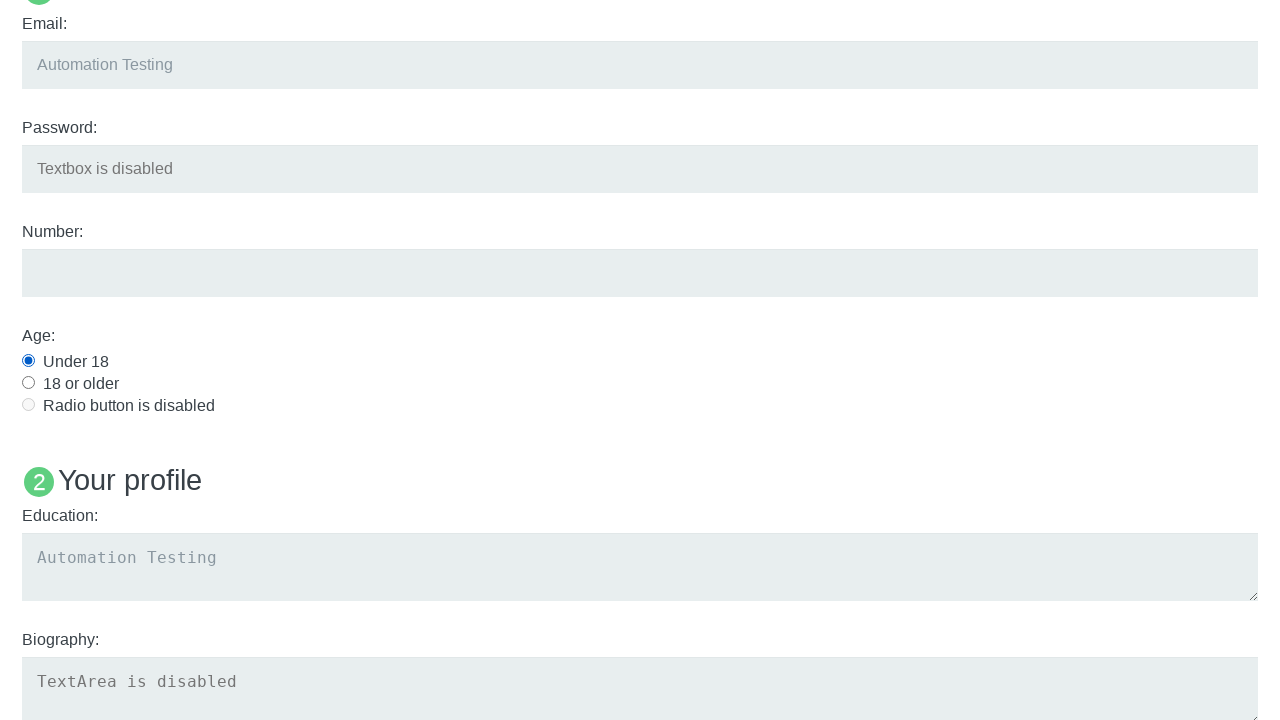